Navigates to Rahul Shetty Academy website, maximizes the window, and retrieves page title and URL

Starting URL: https://rahulshettyacademy.com

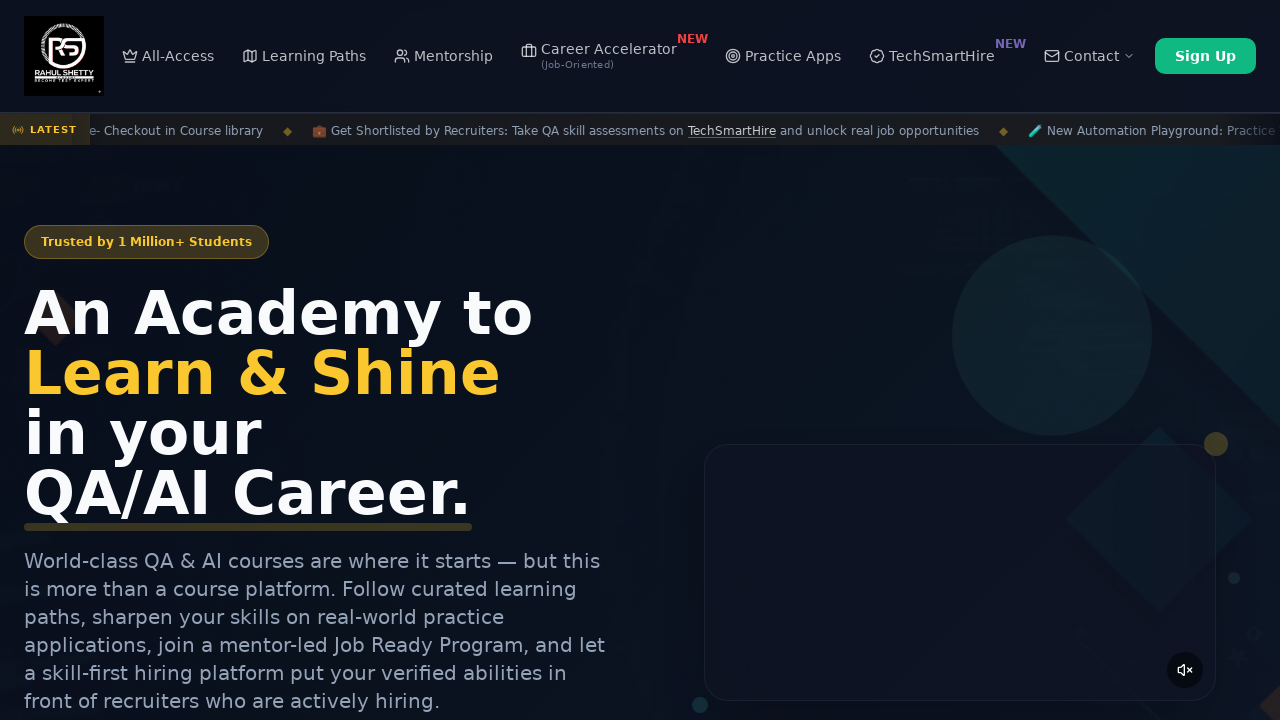

Waited for page to load completely (domcontentloaded state)
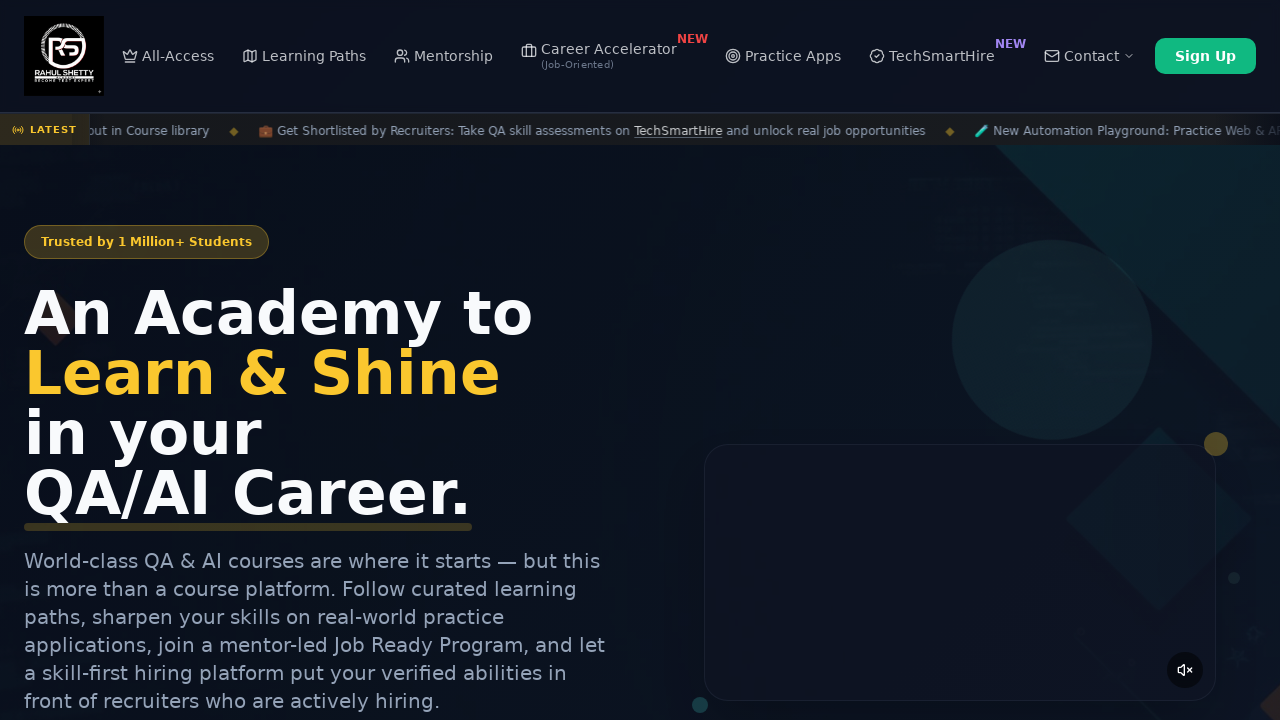

Retrieved page title: Rahul Shetty Academy | QA Automation, Playwright, AI Testing & Online Training
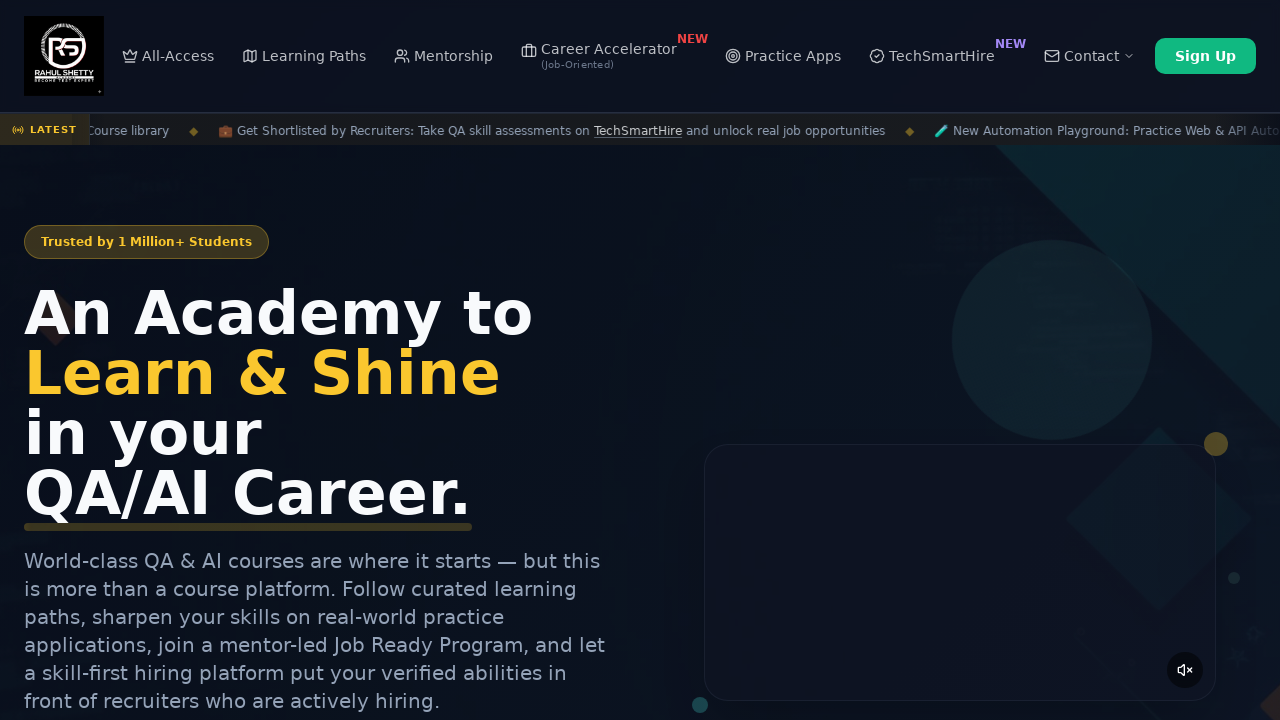

Retrieved page URL: https://rahulshettyacademy.com/
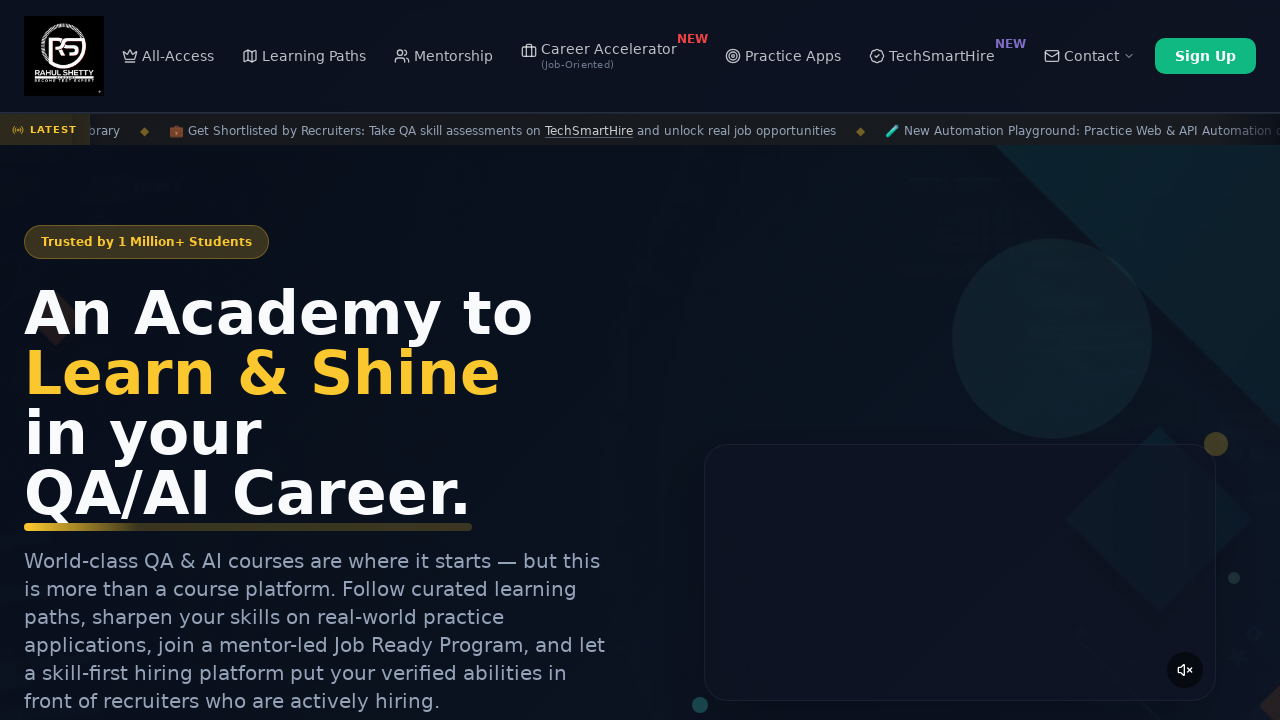

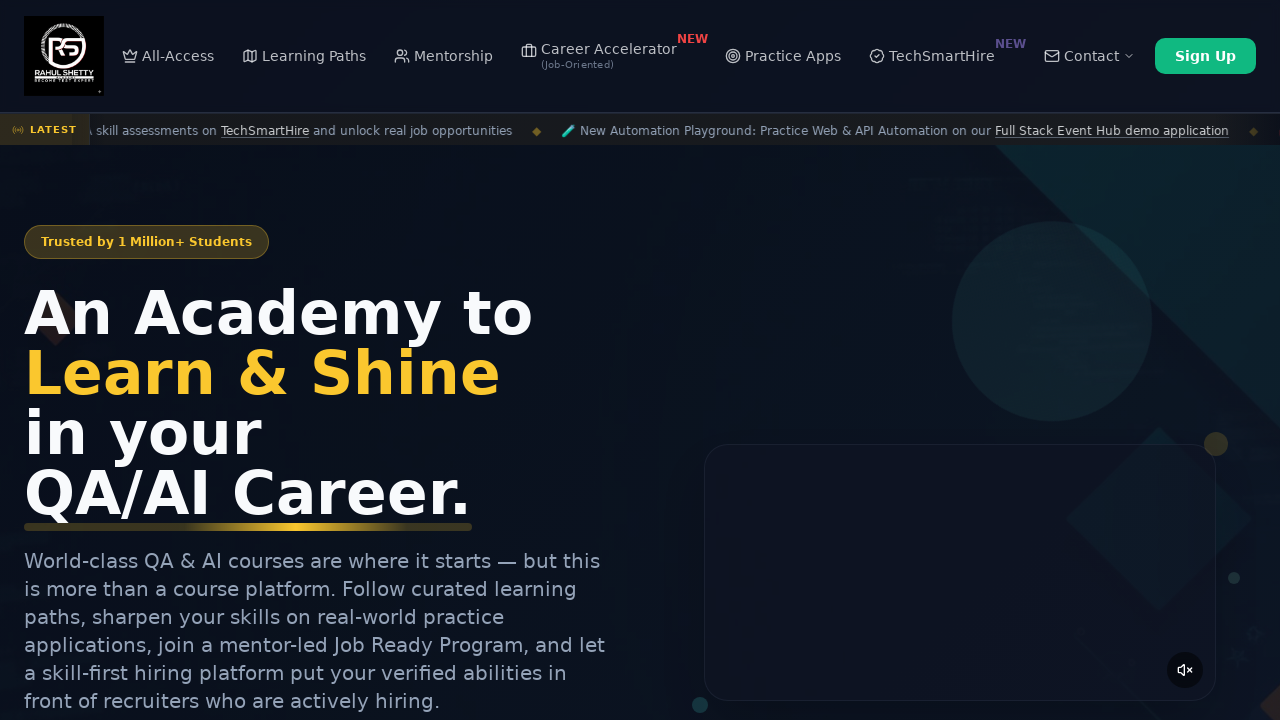